Demonstrates basic browser navigation by visiting the Selenium homepage, navigating to the about page, going back, going forward, and refreshing the page.

Starting URL: https://www.selenium.dev/

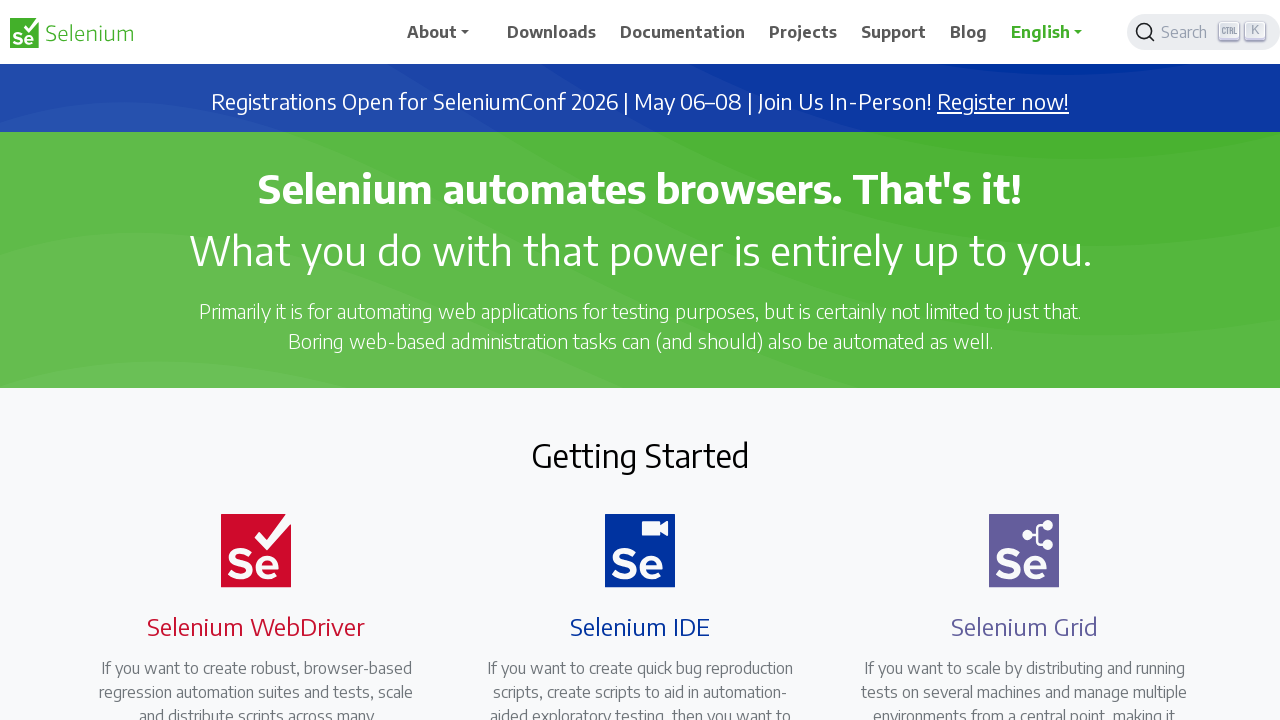

Navigated to Selenium about page
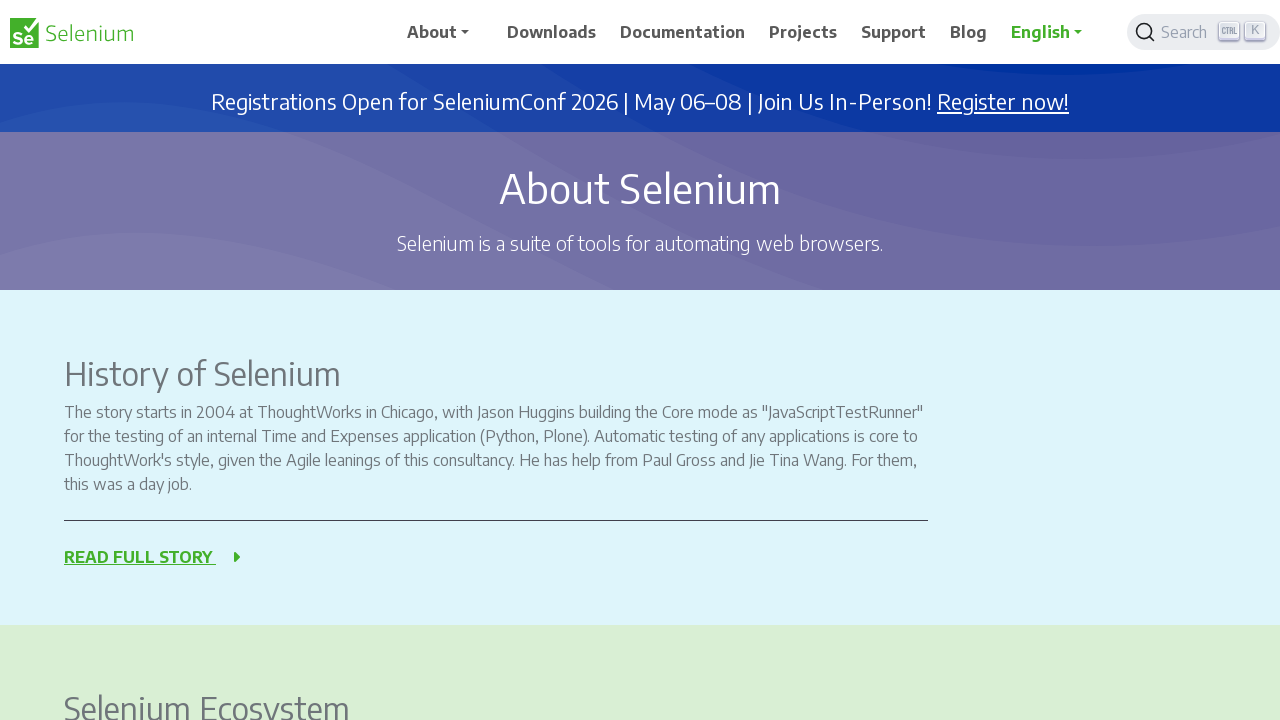

Navigated back to Selenium homepage
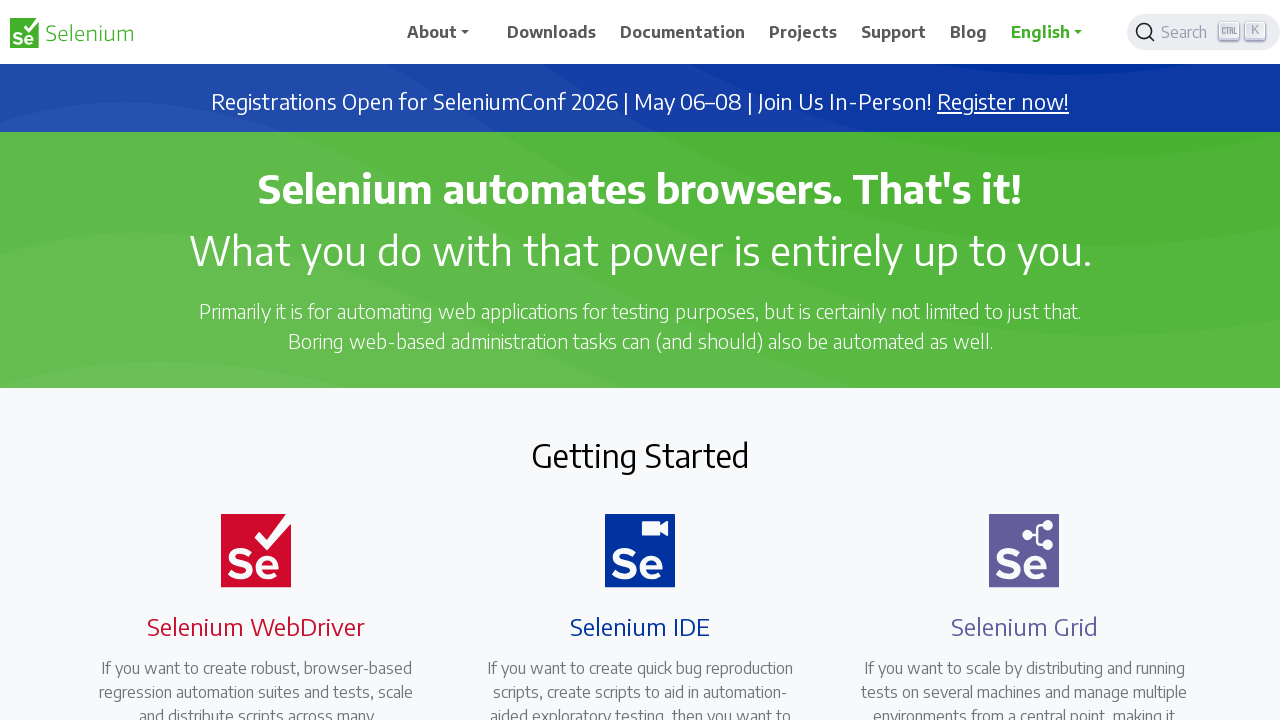

Navigated forward to Selenium about page
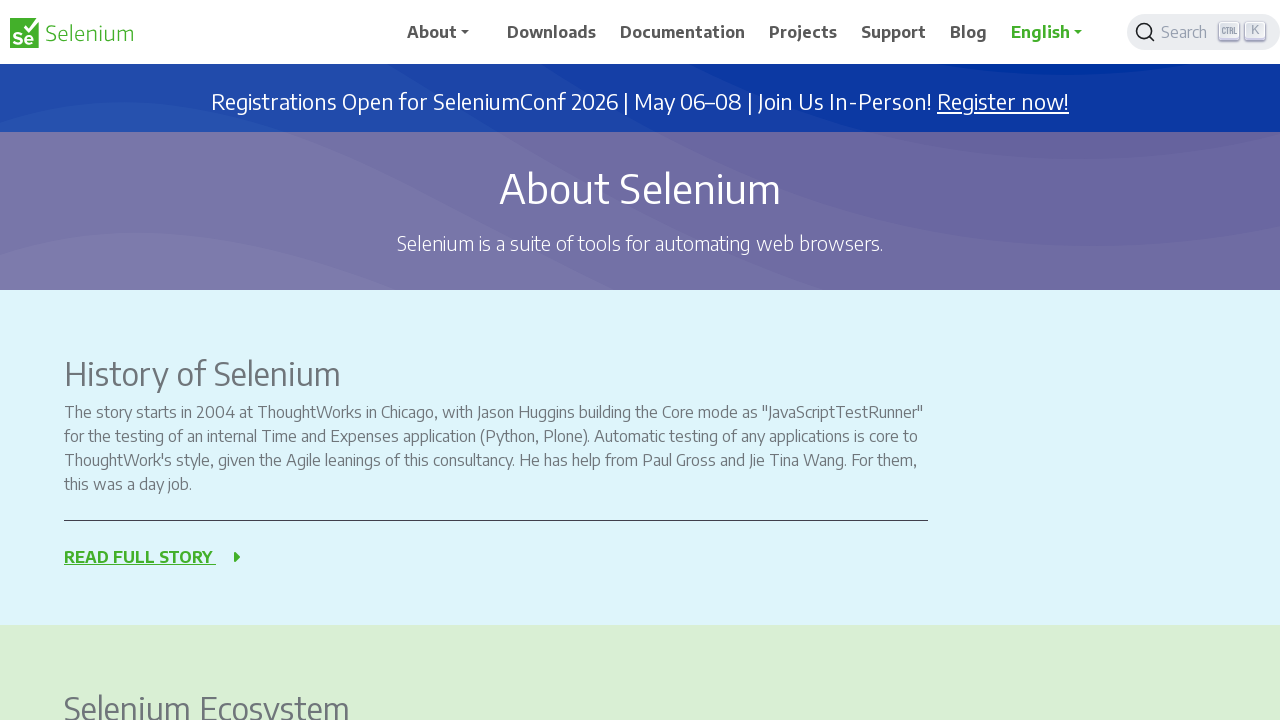

Refreshed the current page
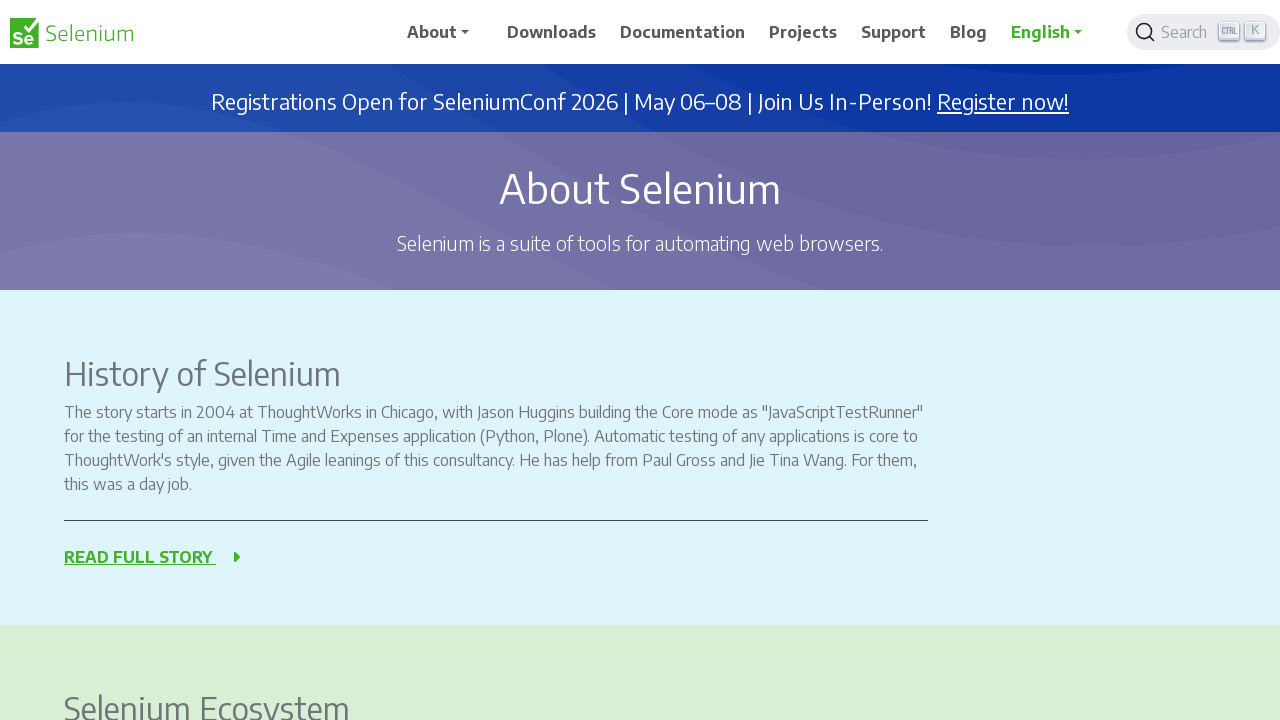

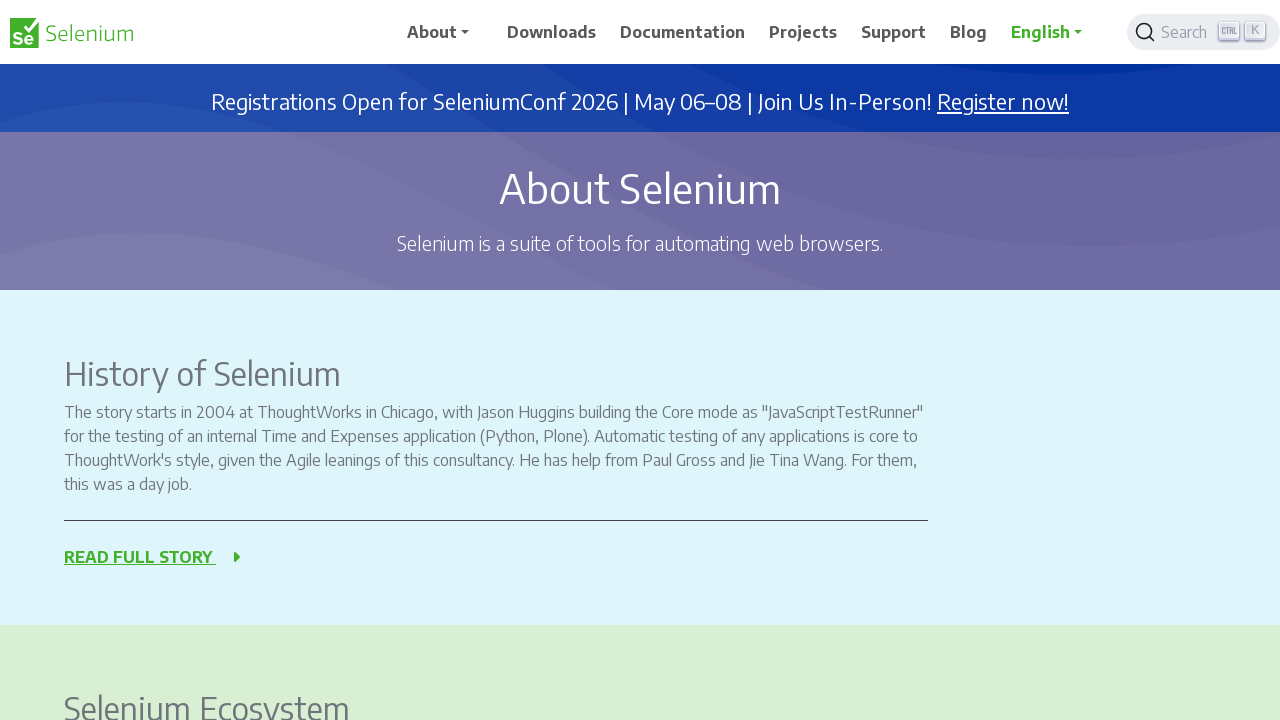